Tests the RIT Tiger Center landing page by verifying the "Class Search" button text and clicking on it to navigate to the class search feature.

Starting URL: https://tigercenter.rit.edu/tigerCenterApp/landing

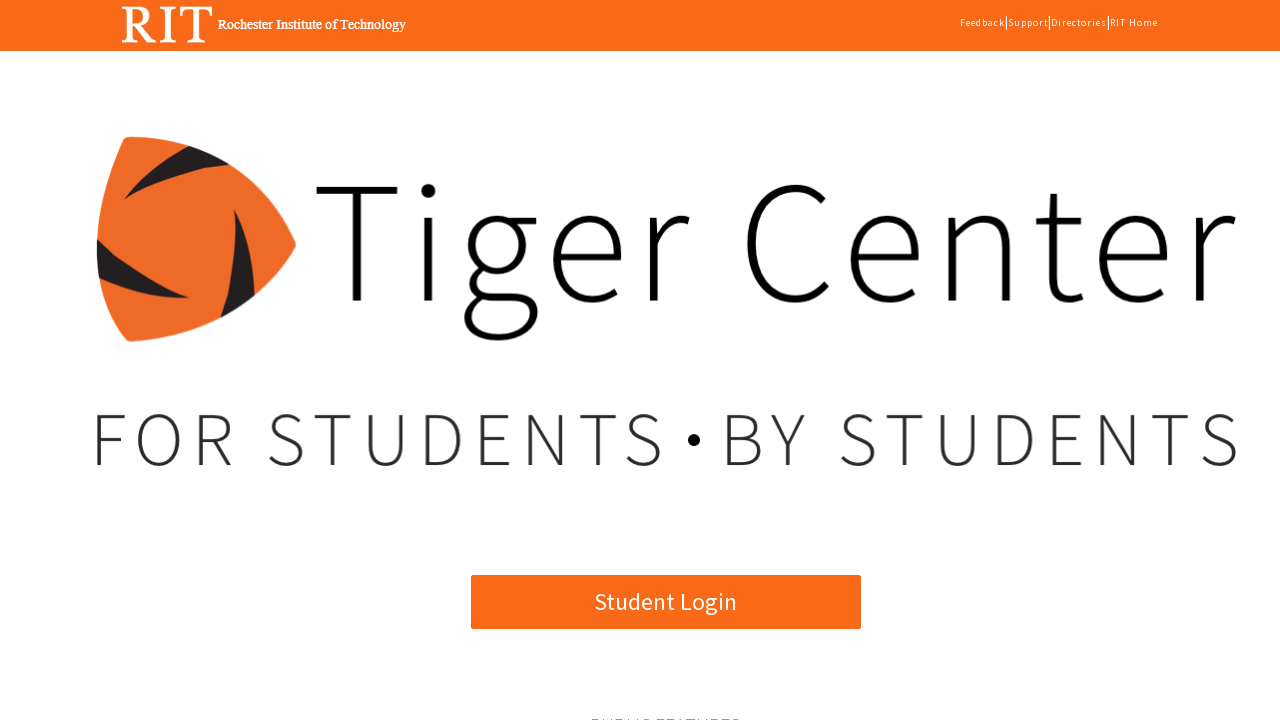

Class Search button became visible
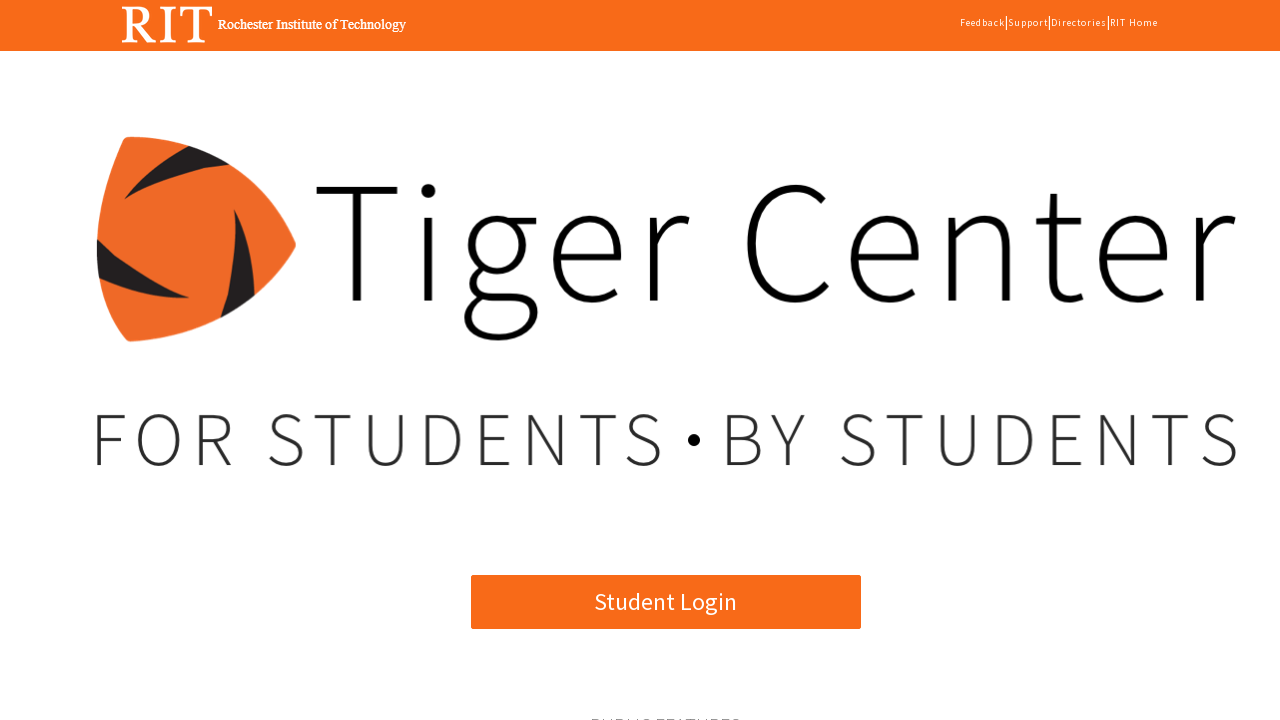

Verified Class Search button text is correct
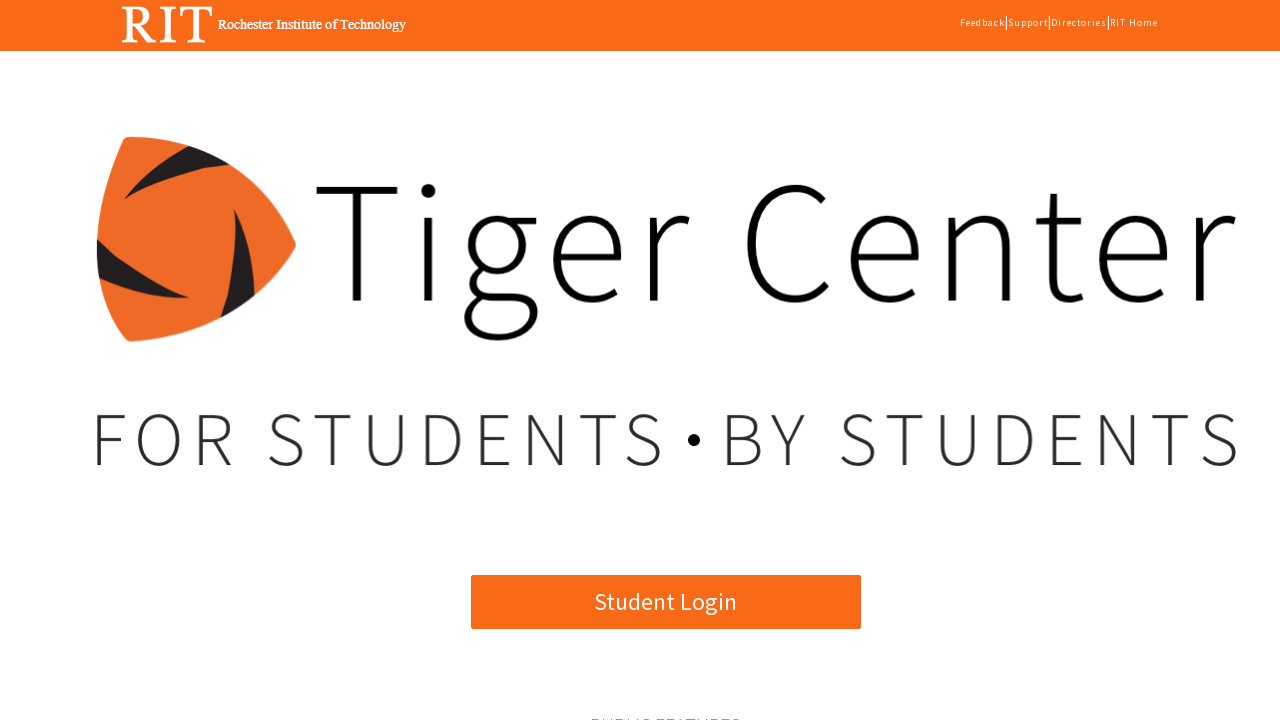

Clicked Class Search button to navigate to class search feature at (373, 360) on xpath=//*[@id='angularApp']/app-root/div[2]/mat-sidenav-container[2]/mat-sidenav
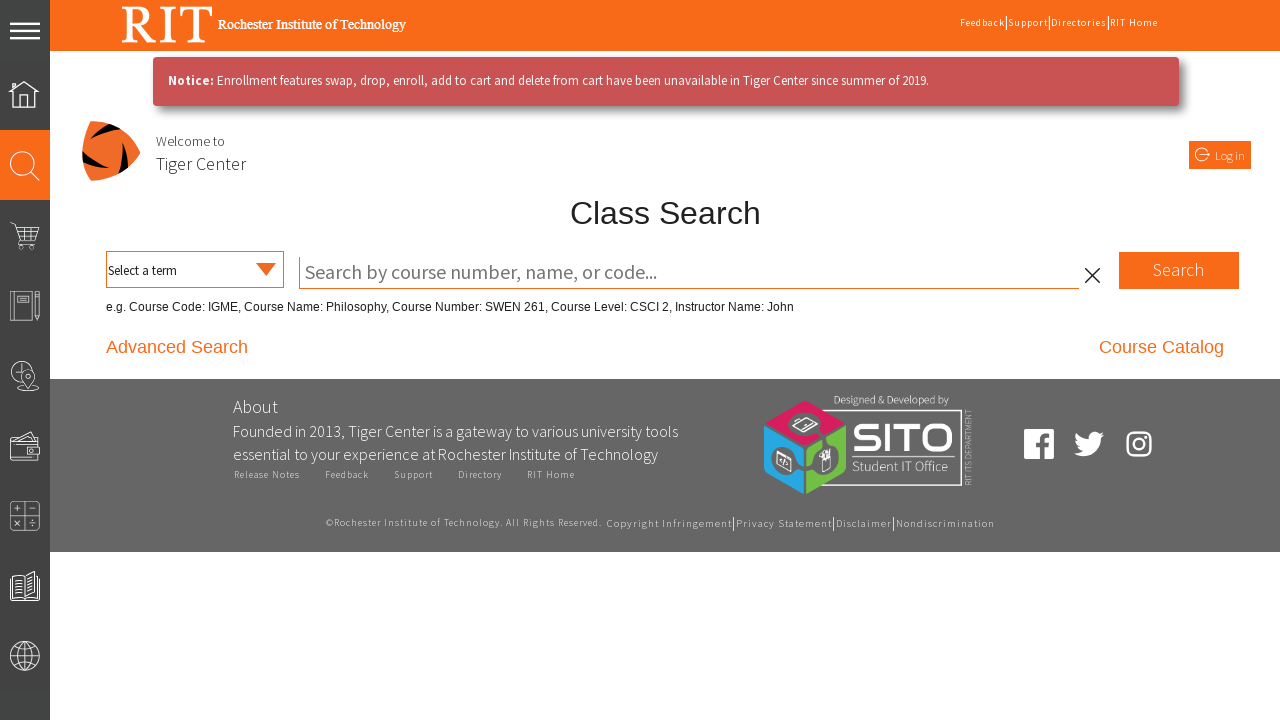

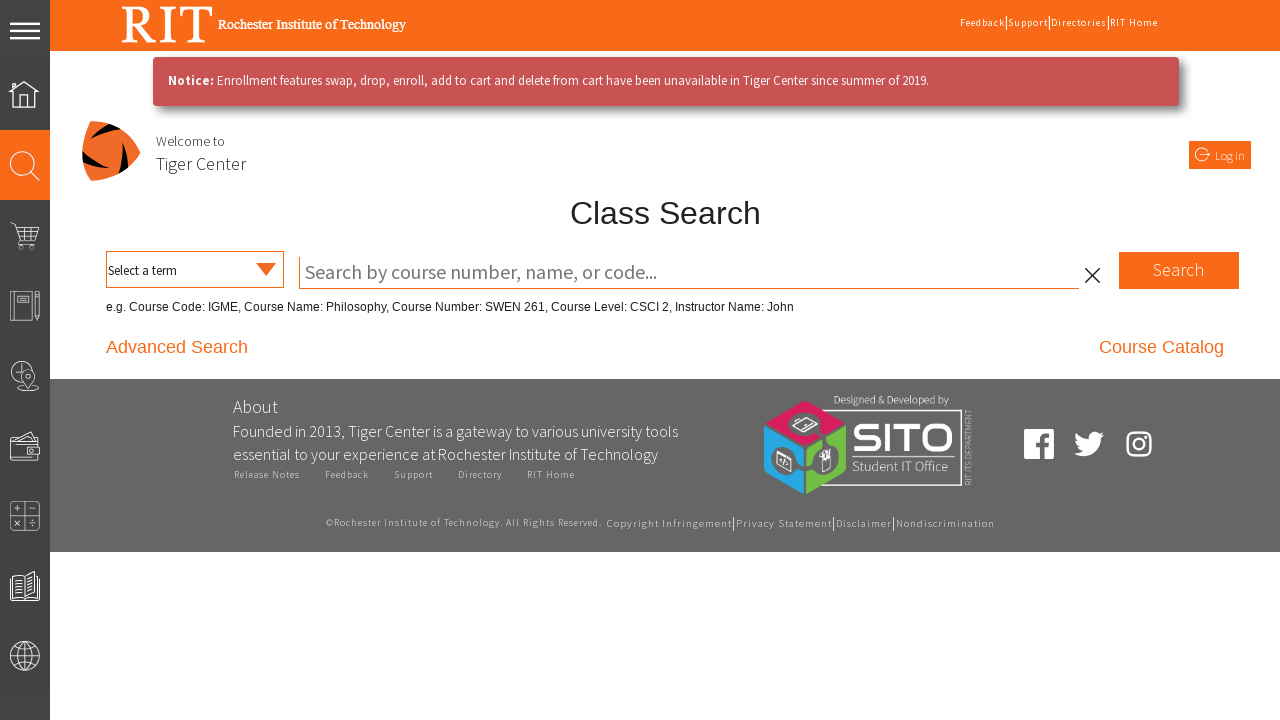